Navigates to NuGet.org homepage and clicks the sign-in tab to verify the sign-in page loads

Starting URL: https://www.nuget.org/

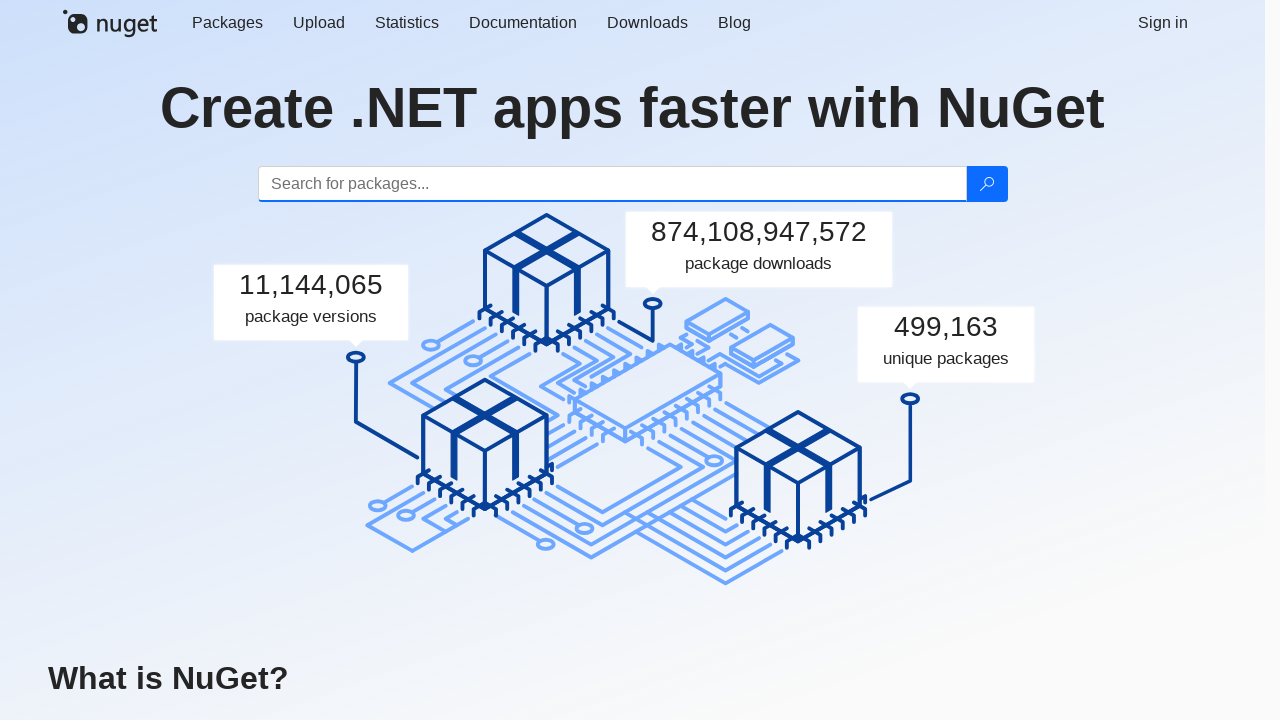

Navigated to NuGet.org homepage
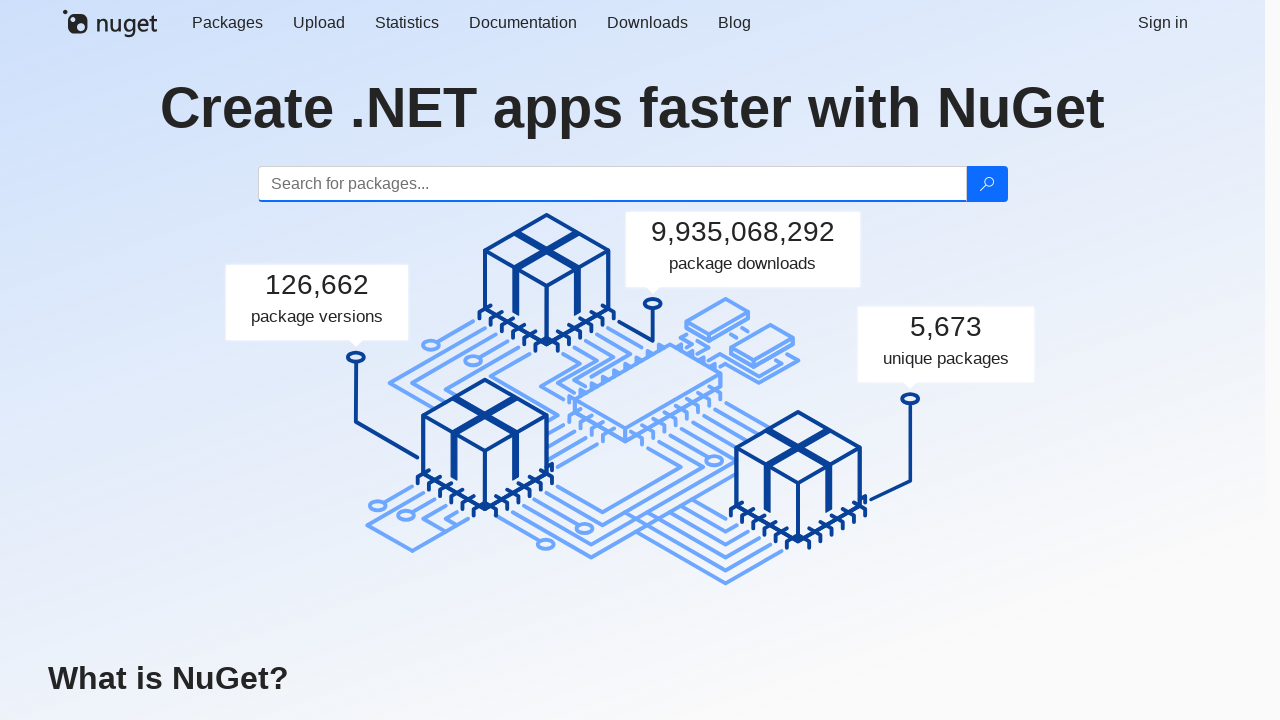

Clicked Sign In tab at (1162, 23) on a[href='/users/account/LogOn?returnUrl=%2F']
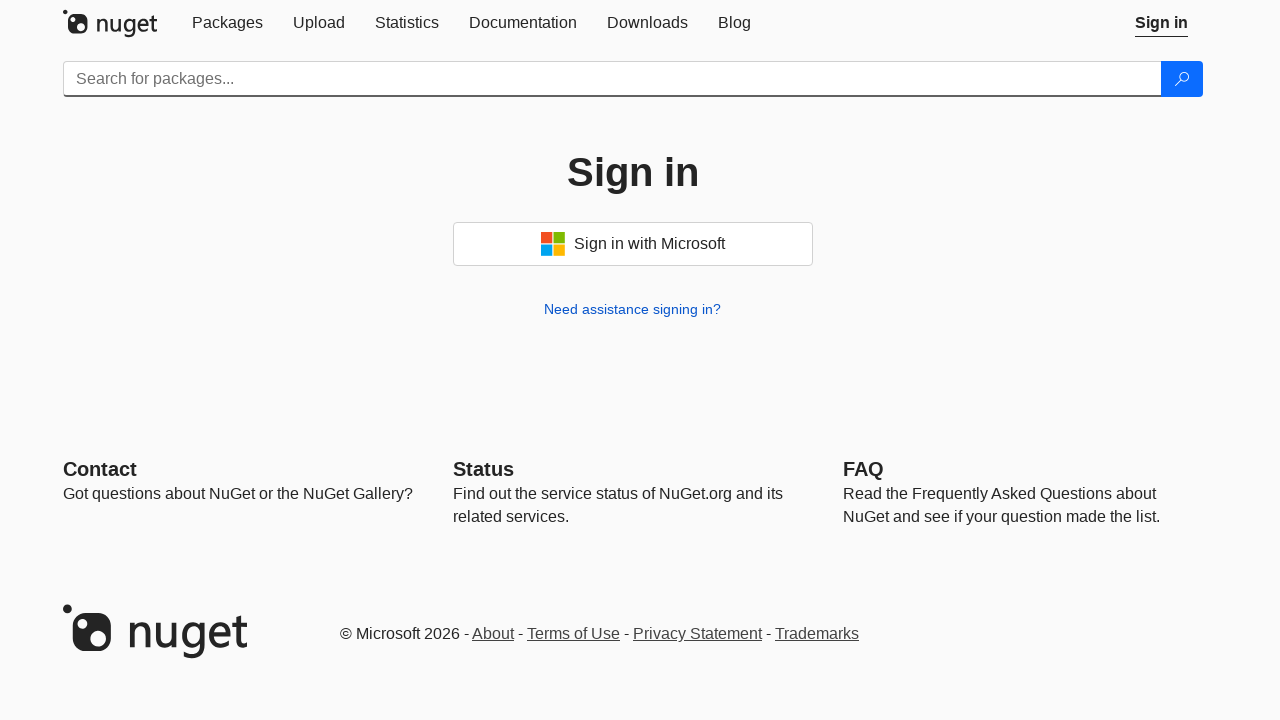

Sign-in page loaded successfully - main section verified
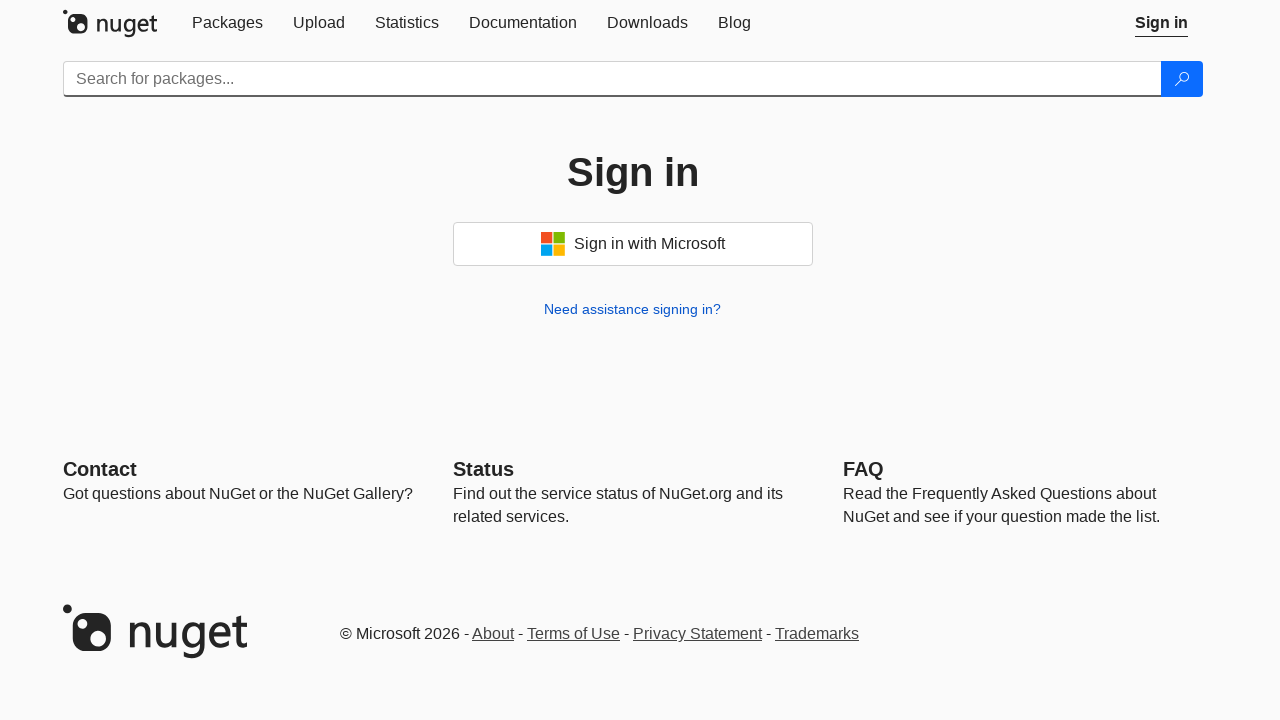

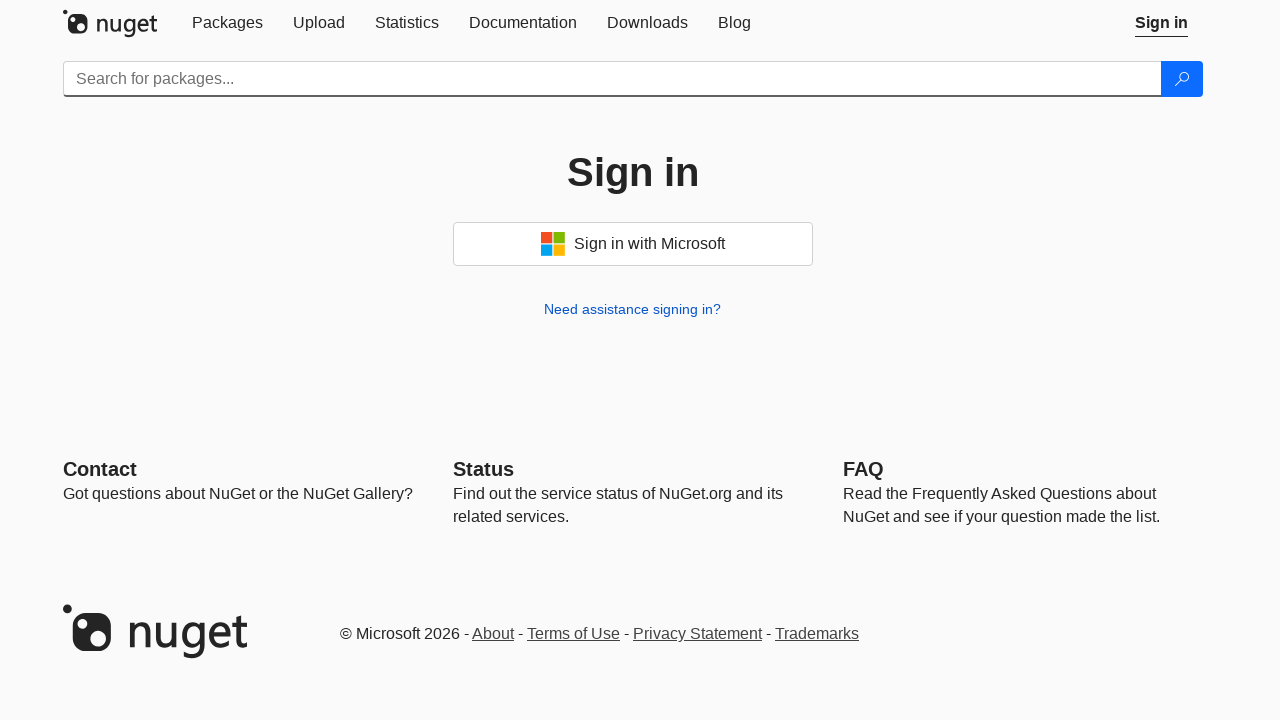